Tests the e-commerce functionality by filtering products by Samsung brand, adding a product to cart, and verifying the product appears in the cart

Starting URL: https://bstackdemo.com/

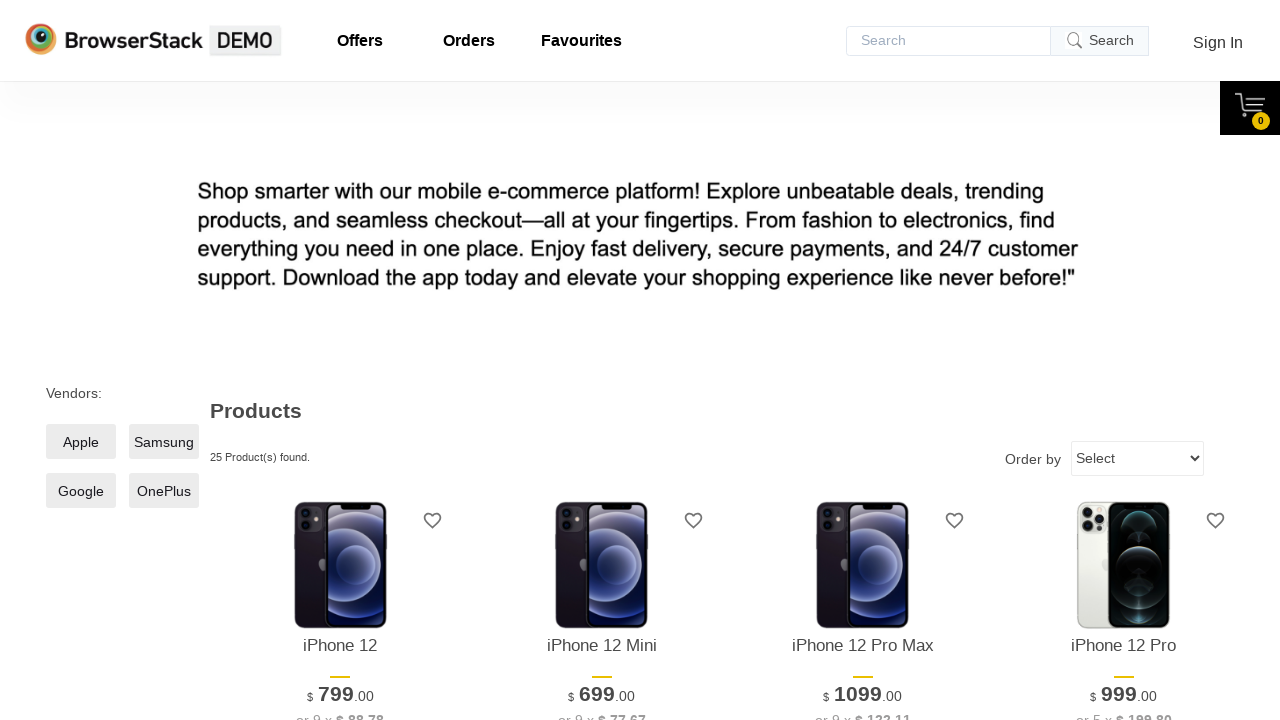

Waited for Samsung filter checkbox to load
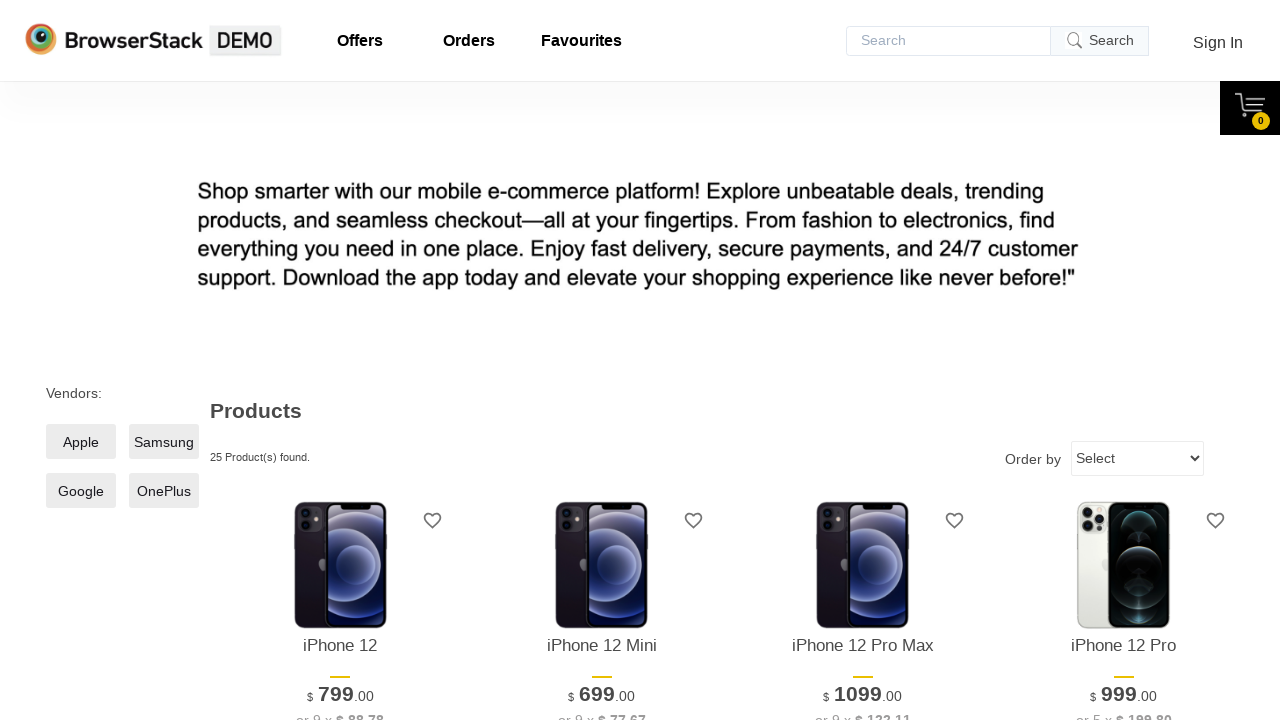

Clicked Samsung brand filter checkbox at (164, 442) on xpath=//*[@id="__next"]/div/div/main/div[1]/div[2]/label/span
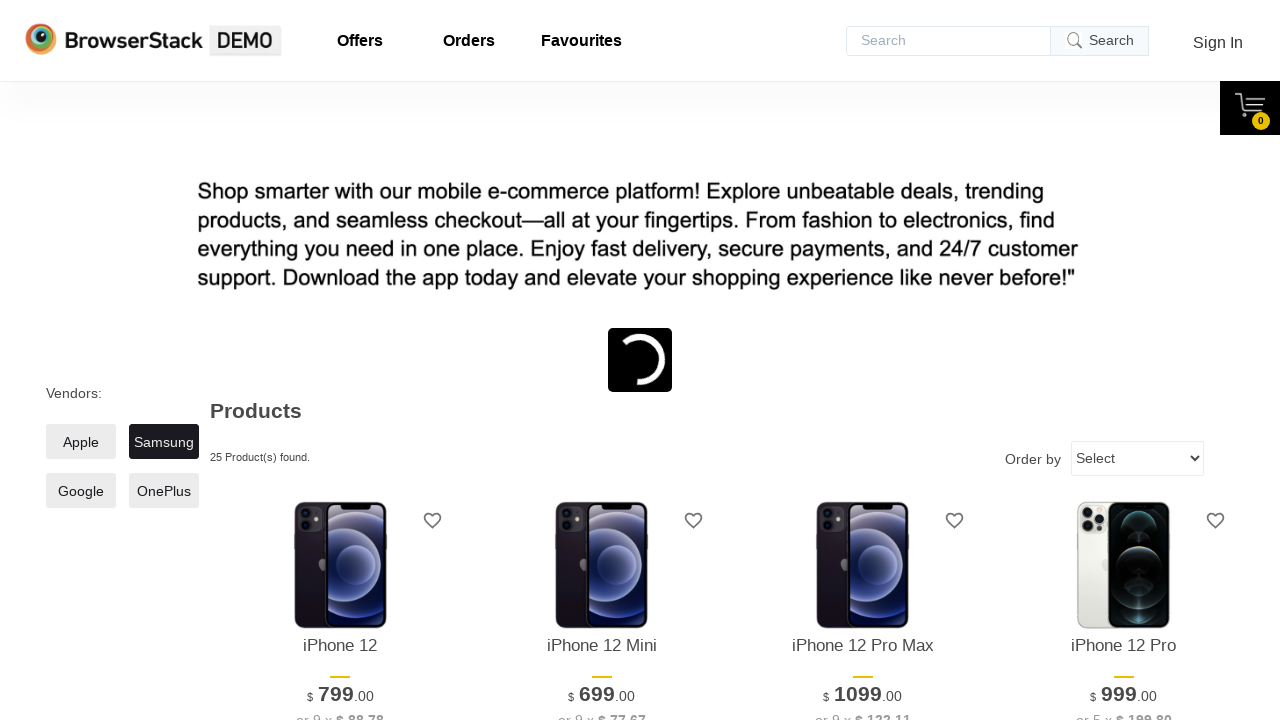

Samsung filtered products loaded
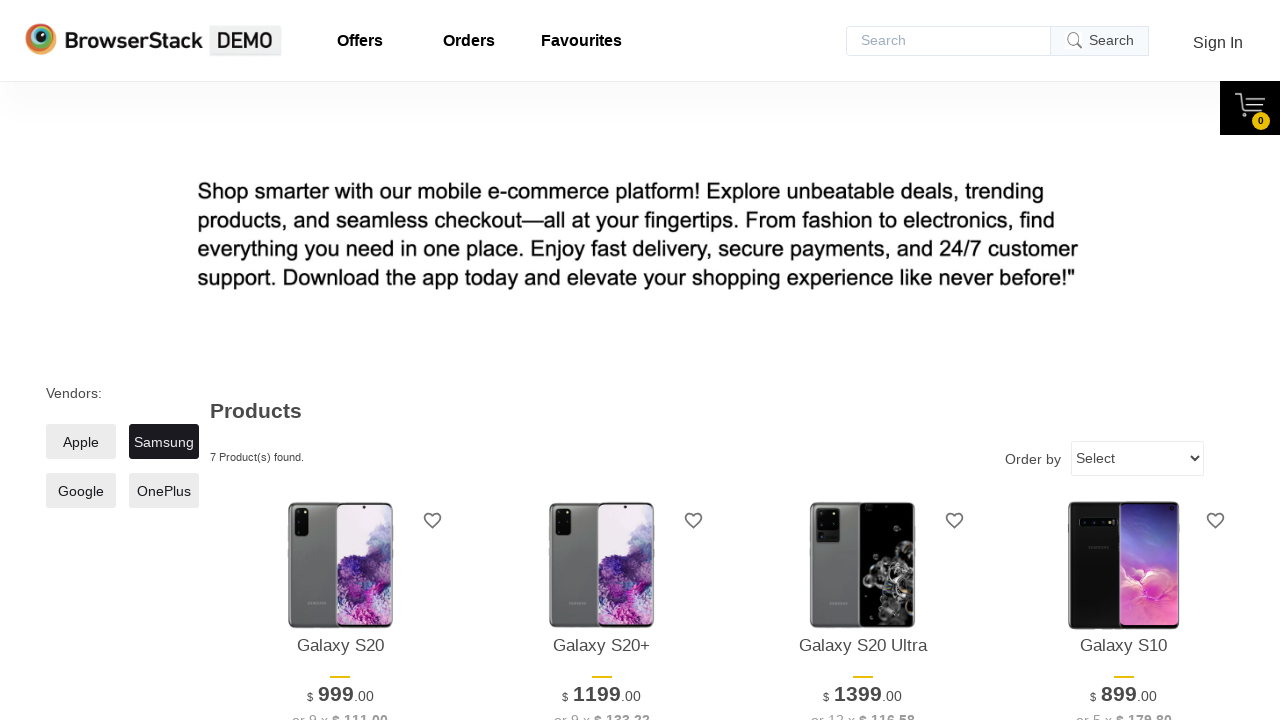

Clicked 'Add to cart' button for Samsung product at (340, 361) on xpath=//*[@id="10"]/div[4]
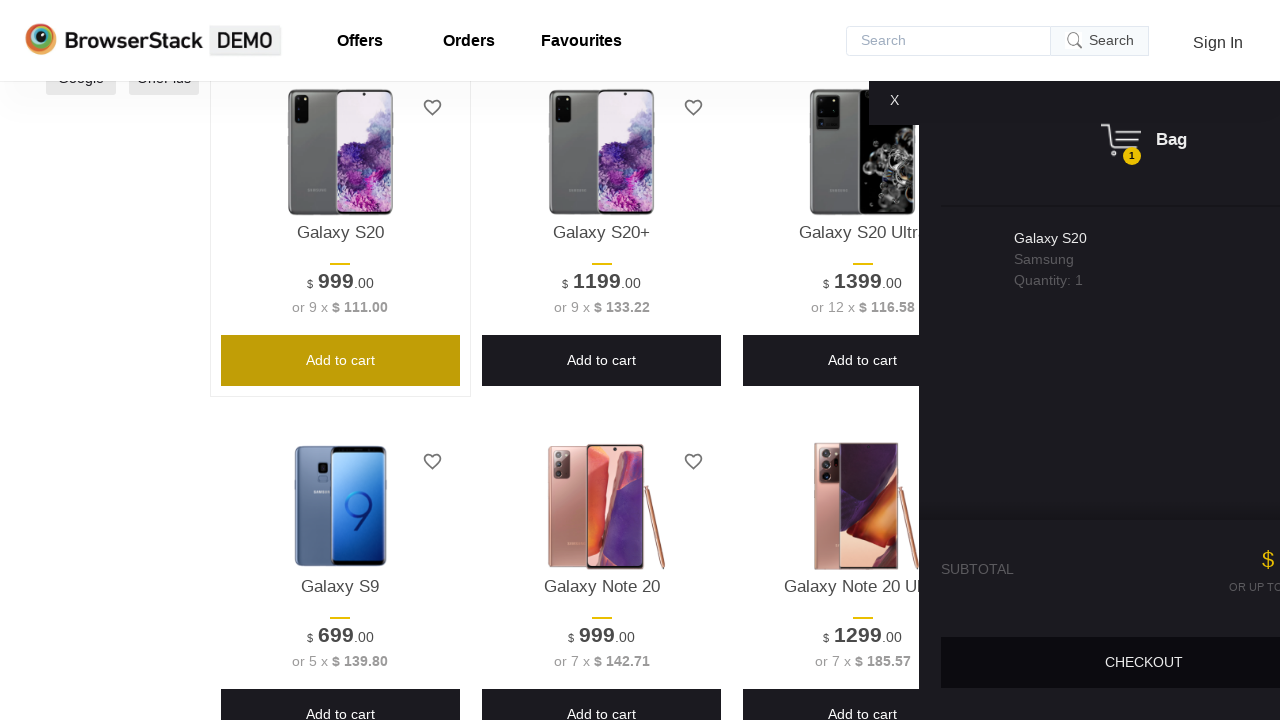

Product added to cart and cart pane appeared with product visible
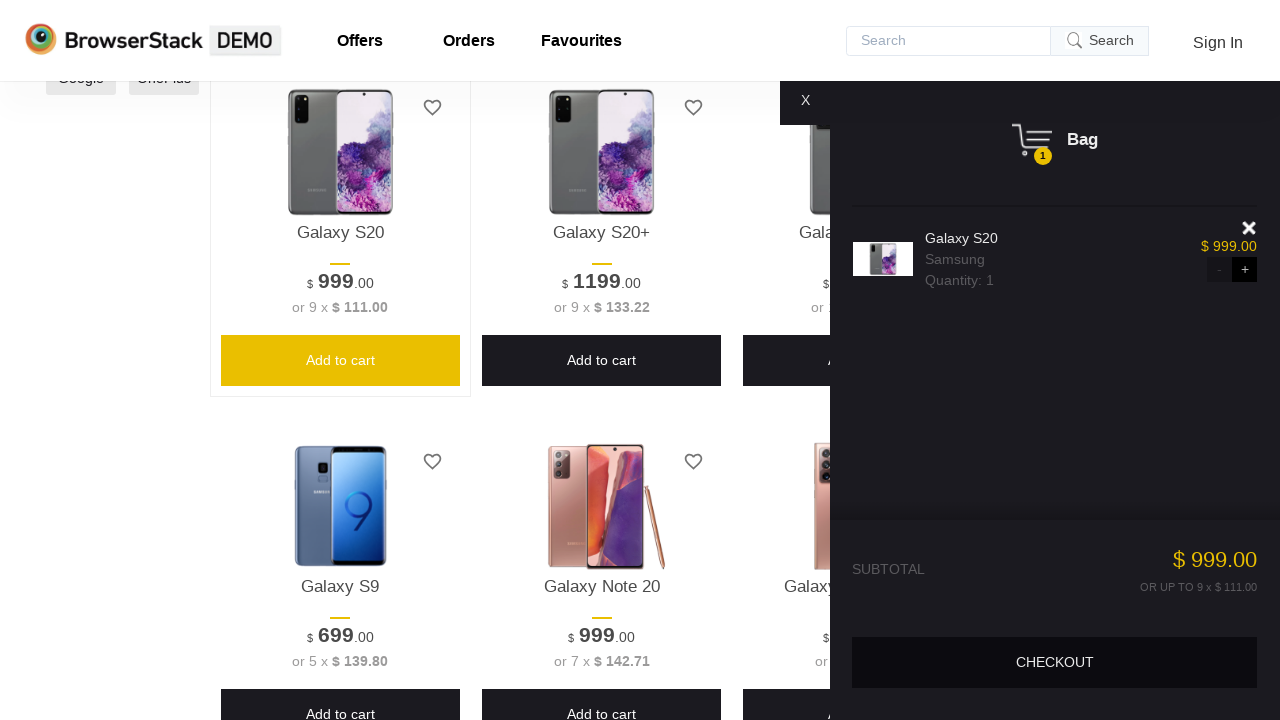

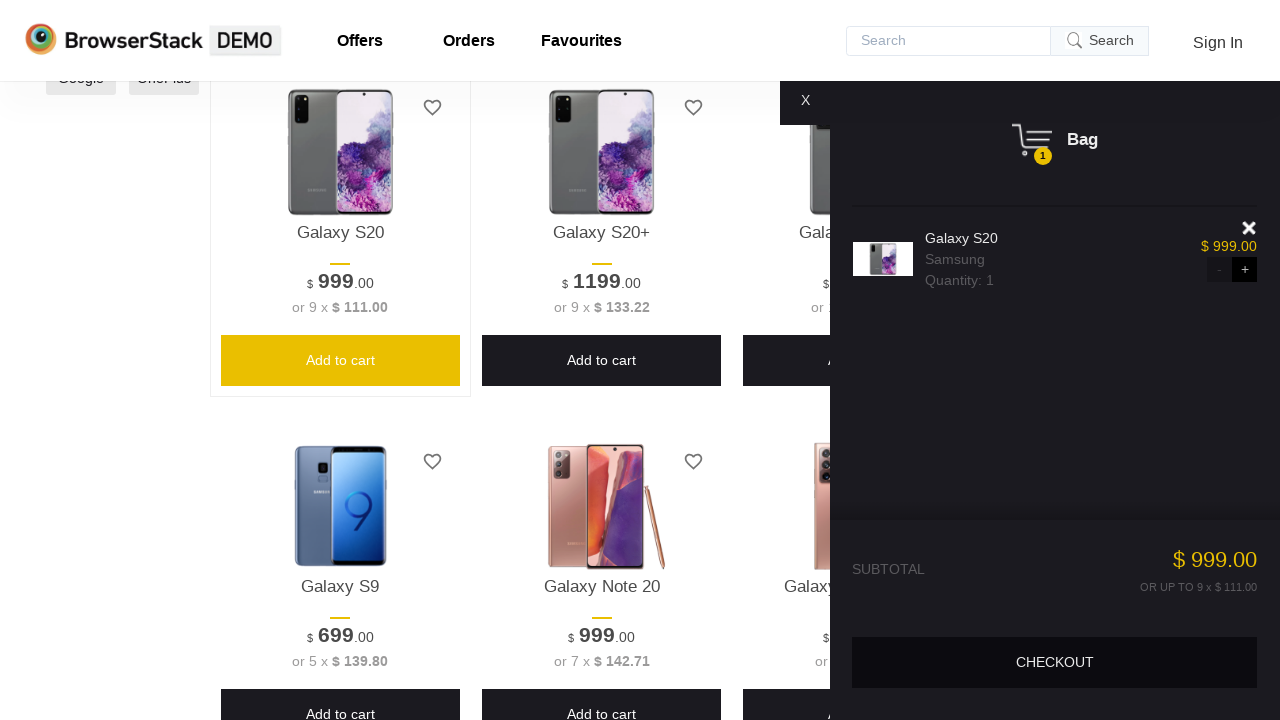